Automates playing the "Flippy Bit" browser game by detecting hexadecimal enemy numbers, converting them to binary, and sending the corresponding key presses to destroy enemies until game over.

Starting URL: https://flippybitandtheattackofthehexadecimalsfrombase16.com/

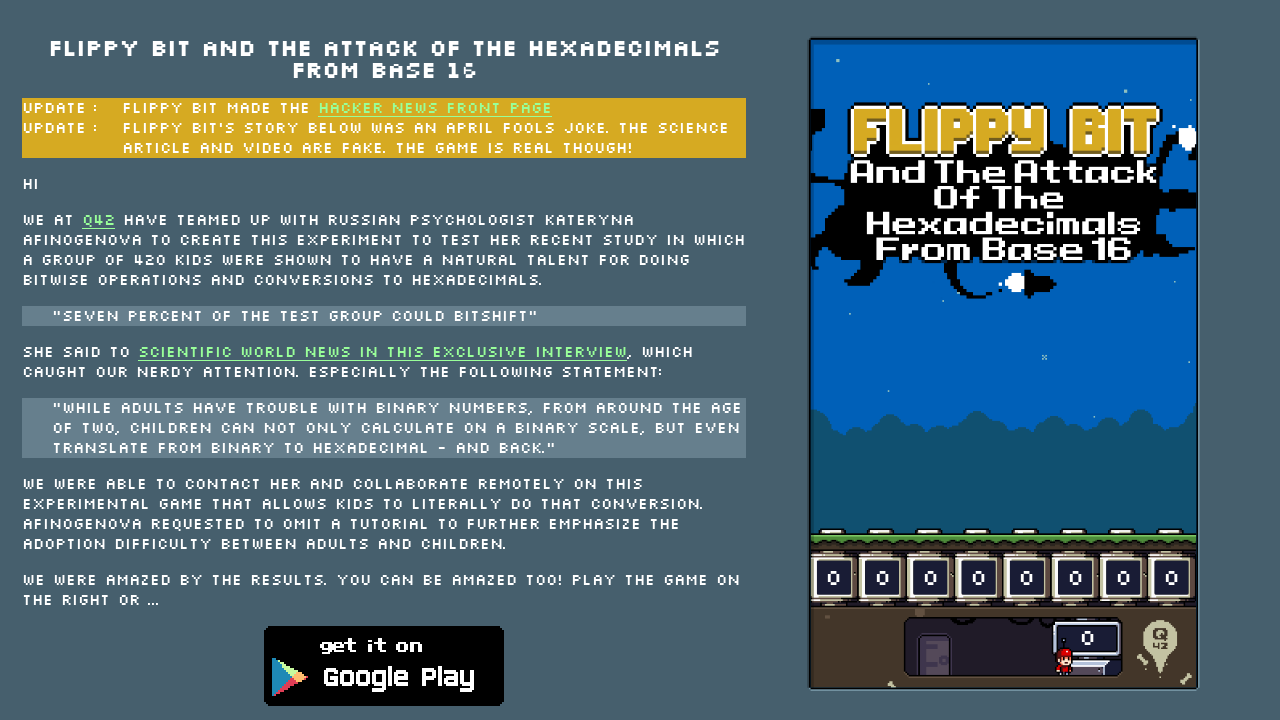

Located game container element
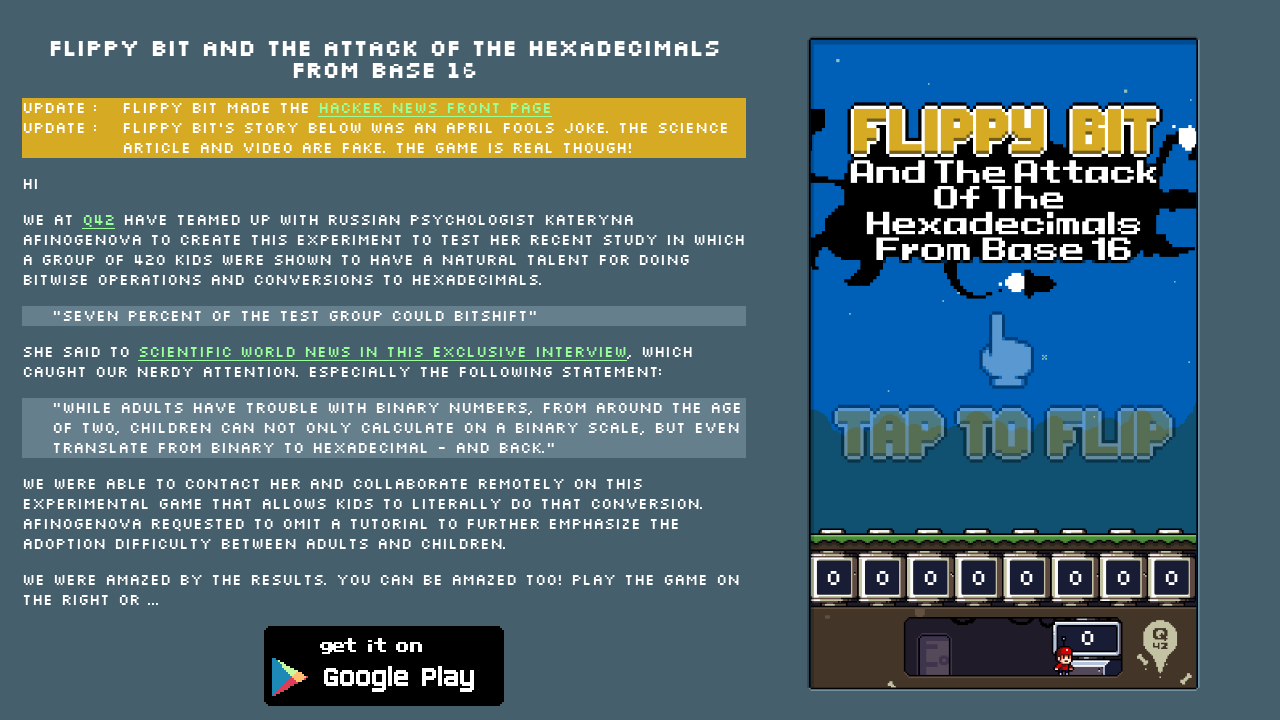

Located body element
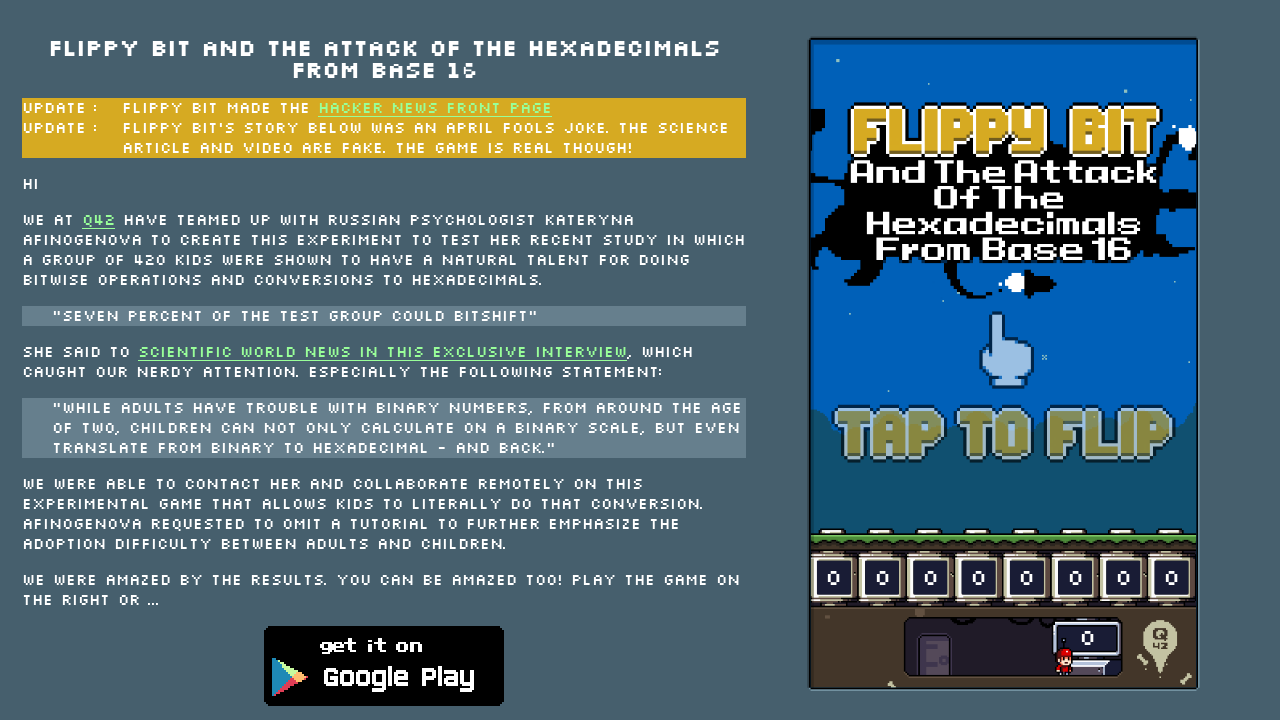

Located logo container element
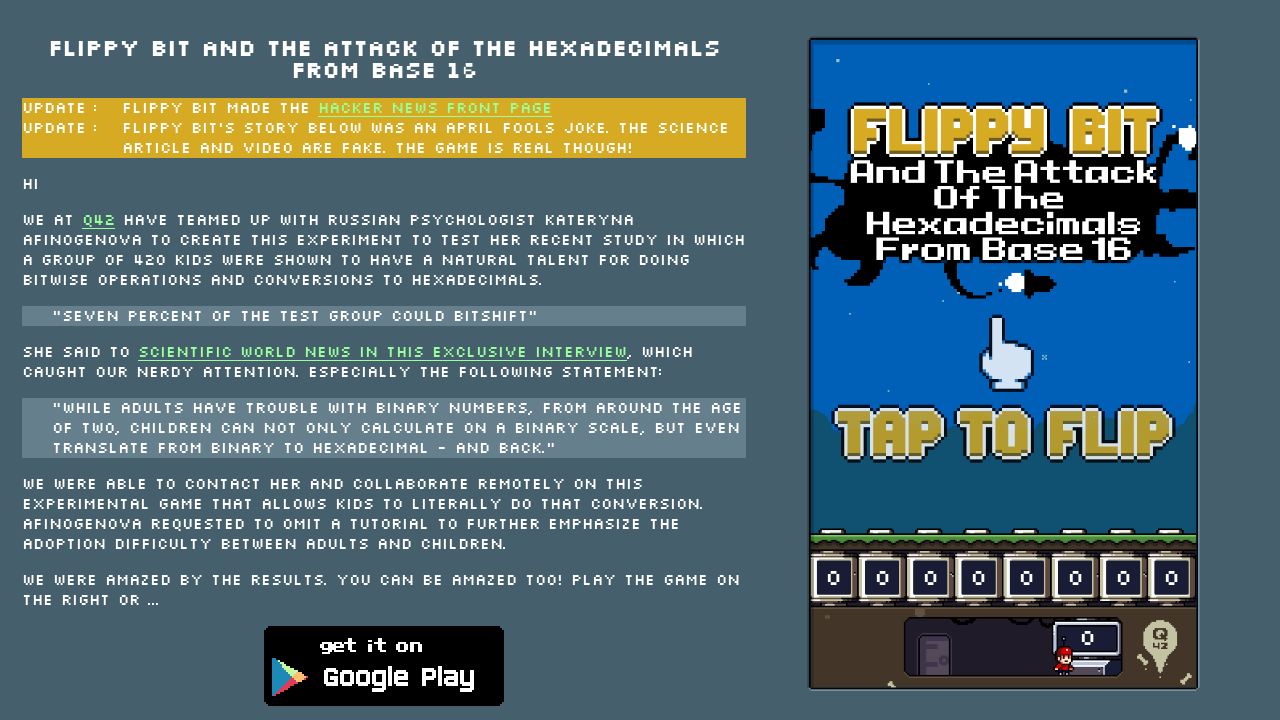

Located score container element
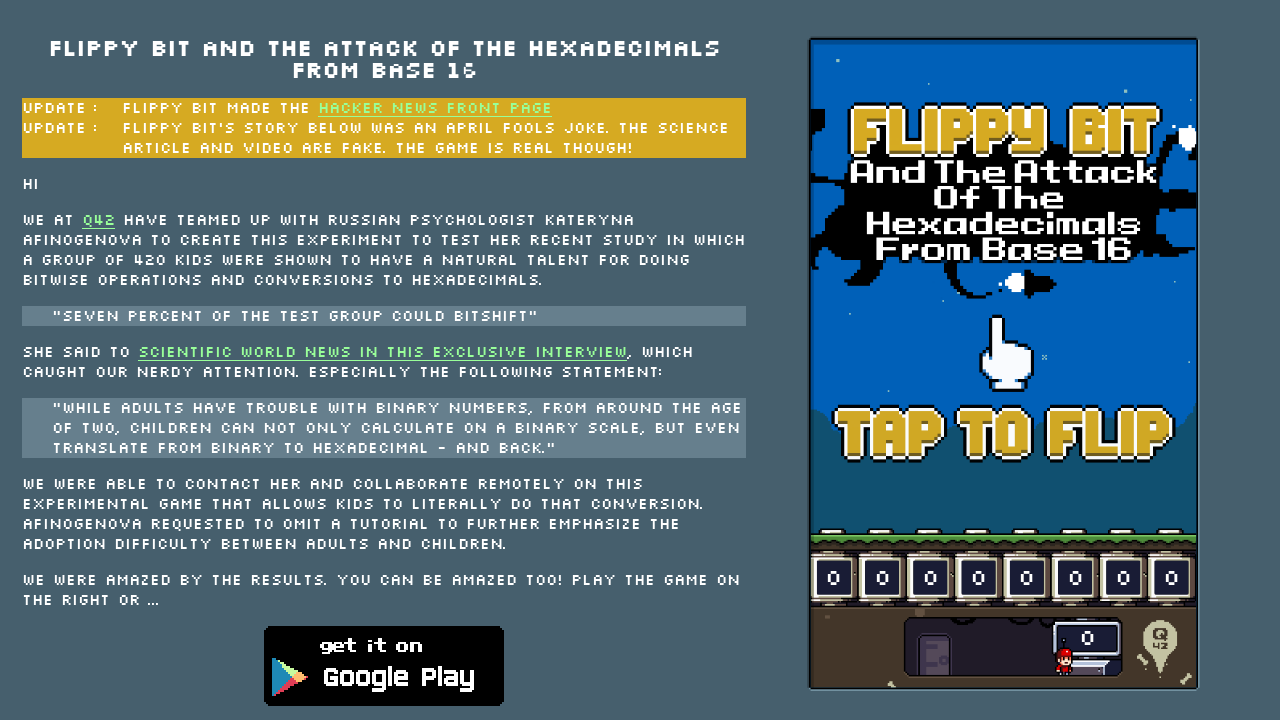

Located game-over container element
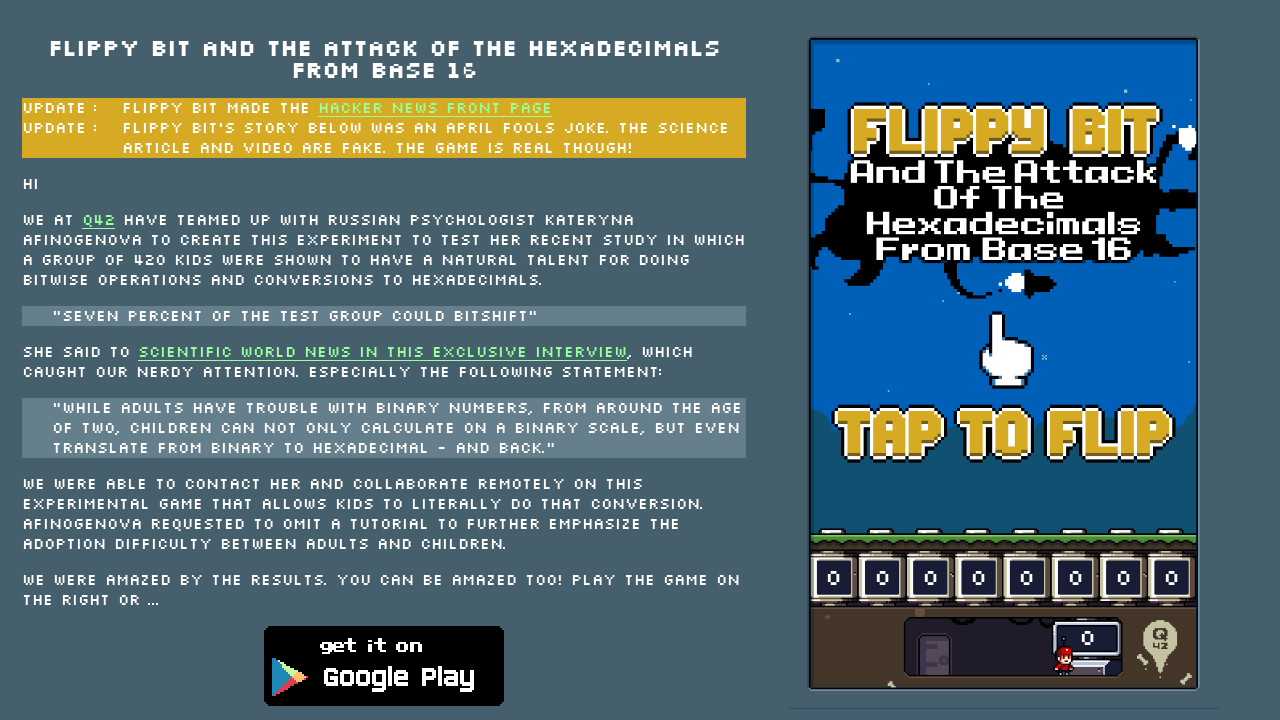

Logo became visible, game is ready
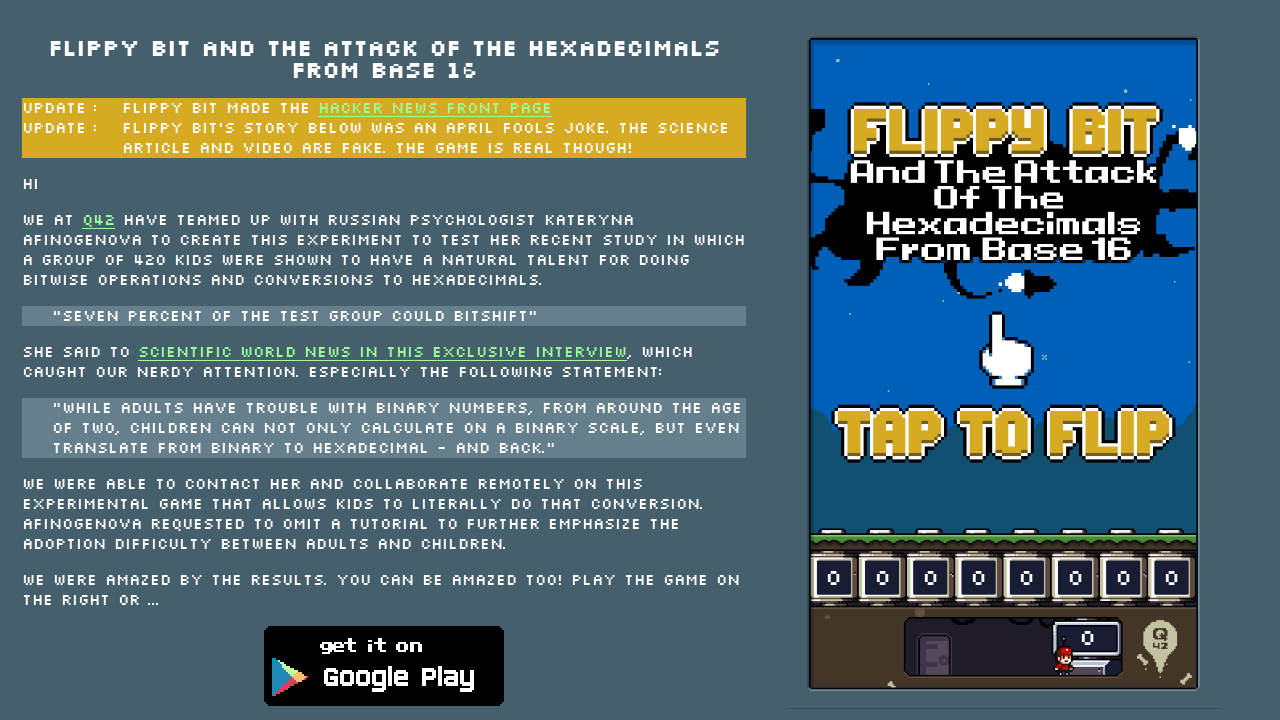

Waited 3 seconds before starting game
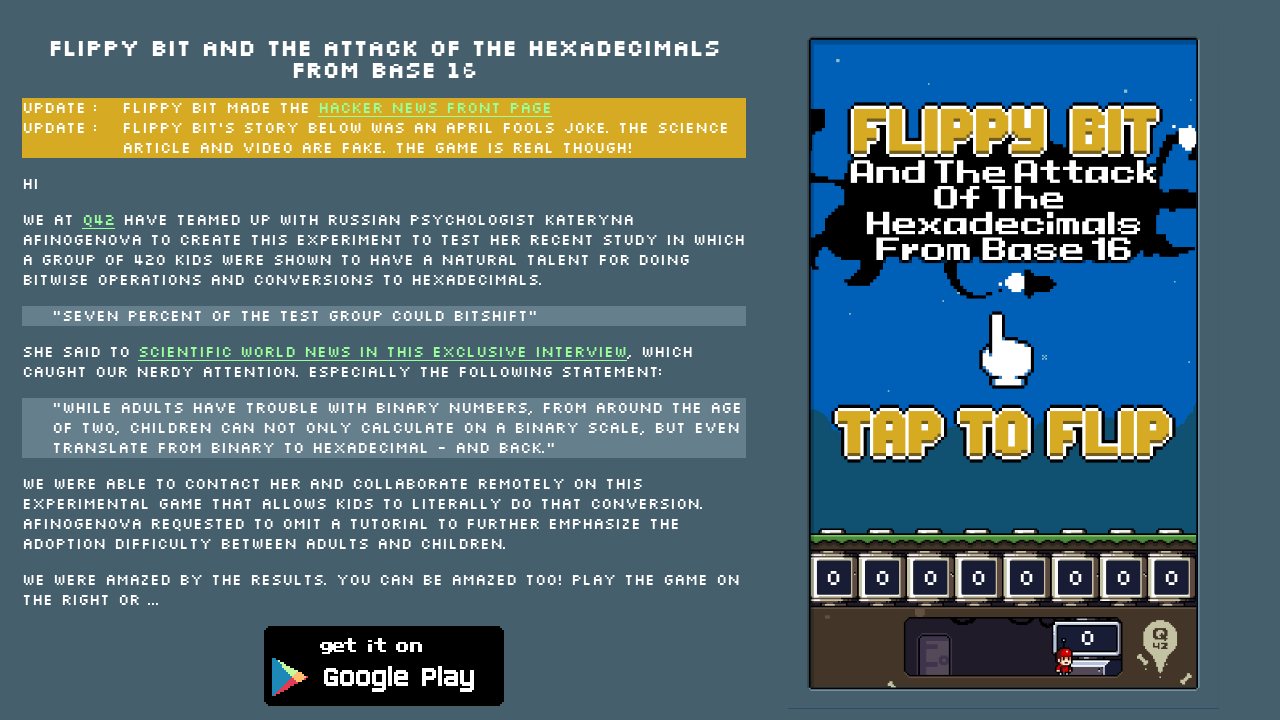

Clicked to start the game at (1004, 365) on #game-container
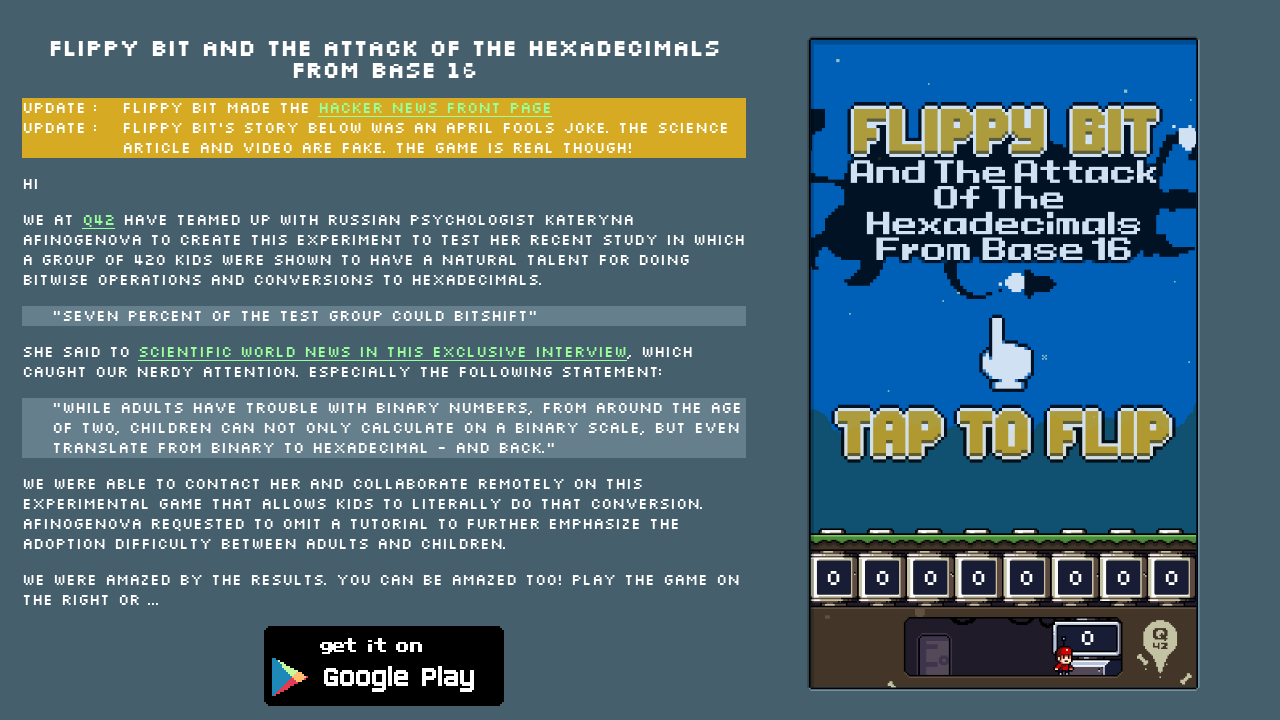

Game over detected with score: 
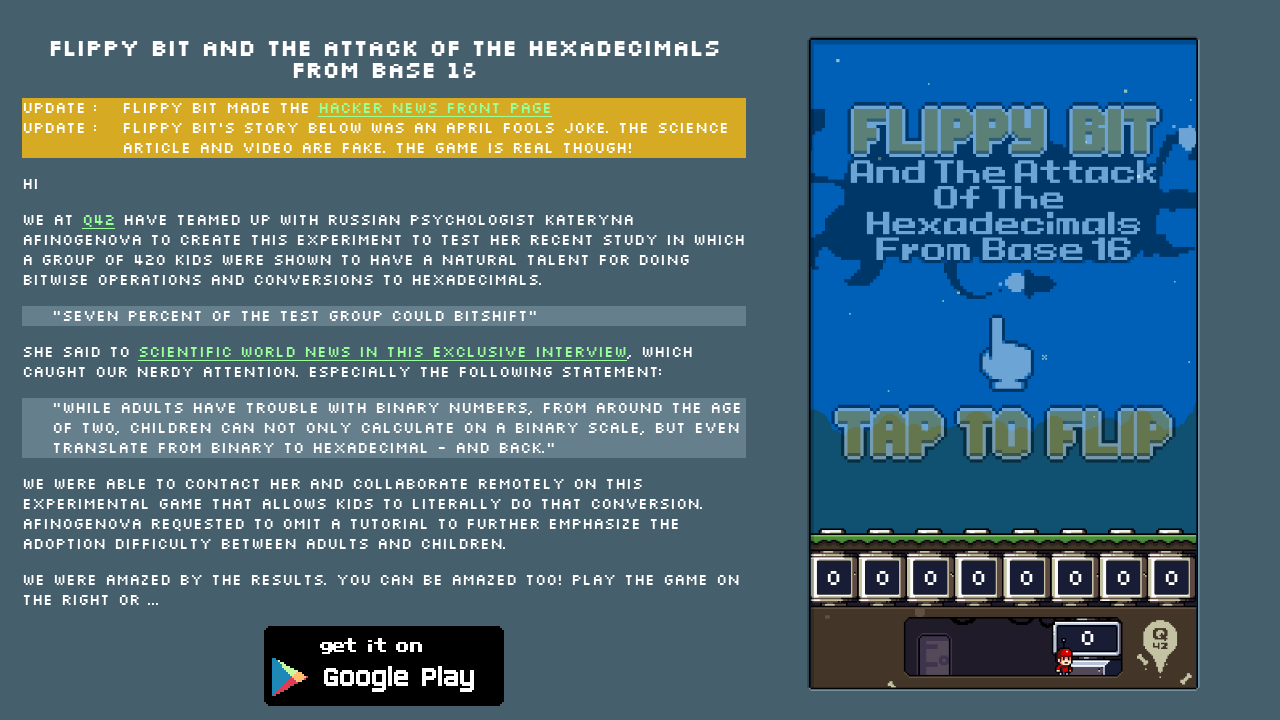

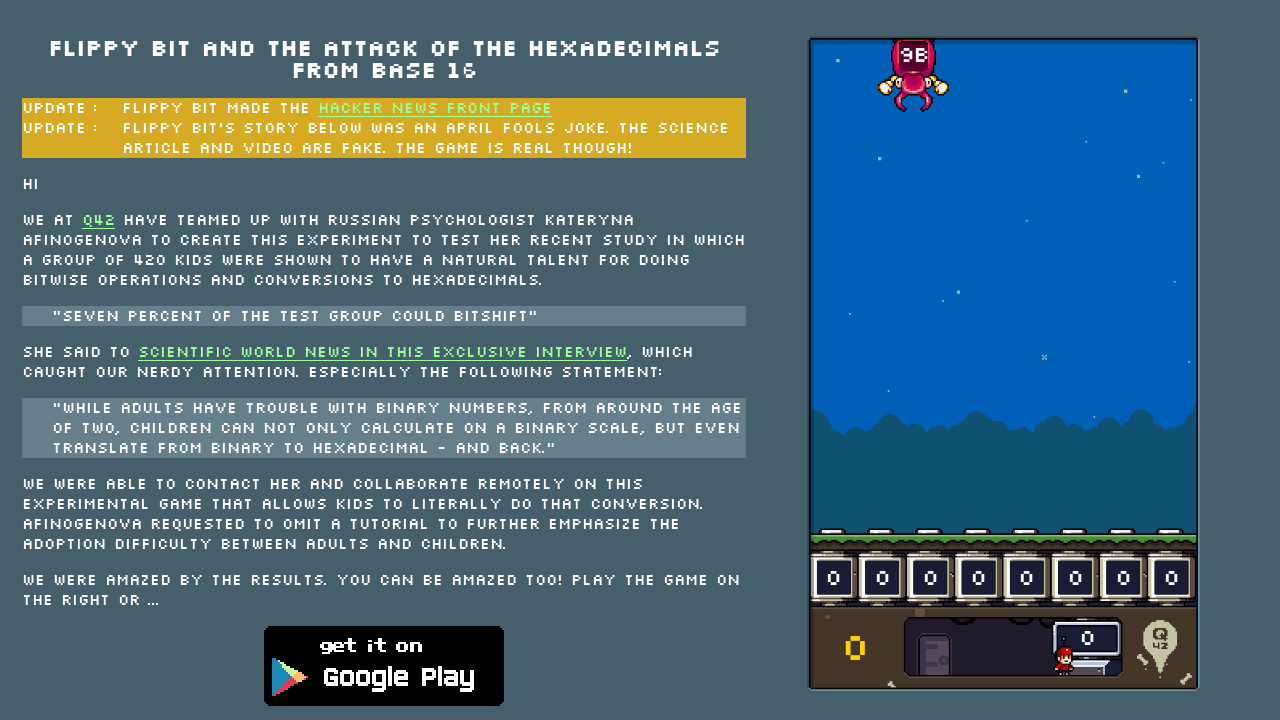